Tests browser window handling by clicking a link that opens a new window, performing actions in the new window, then switching back to the original window

Starting URL: https://automationbysqatools.blogspot.com/p/manual-testing.html

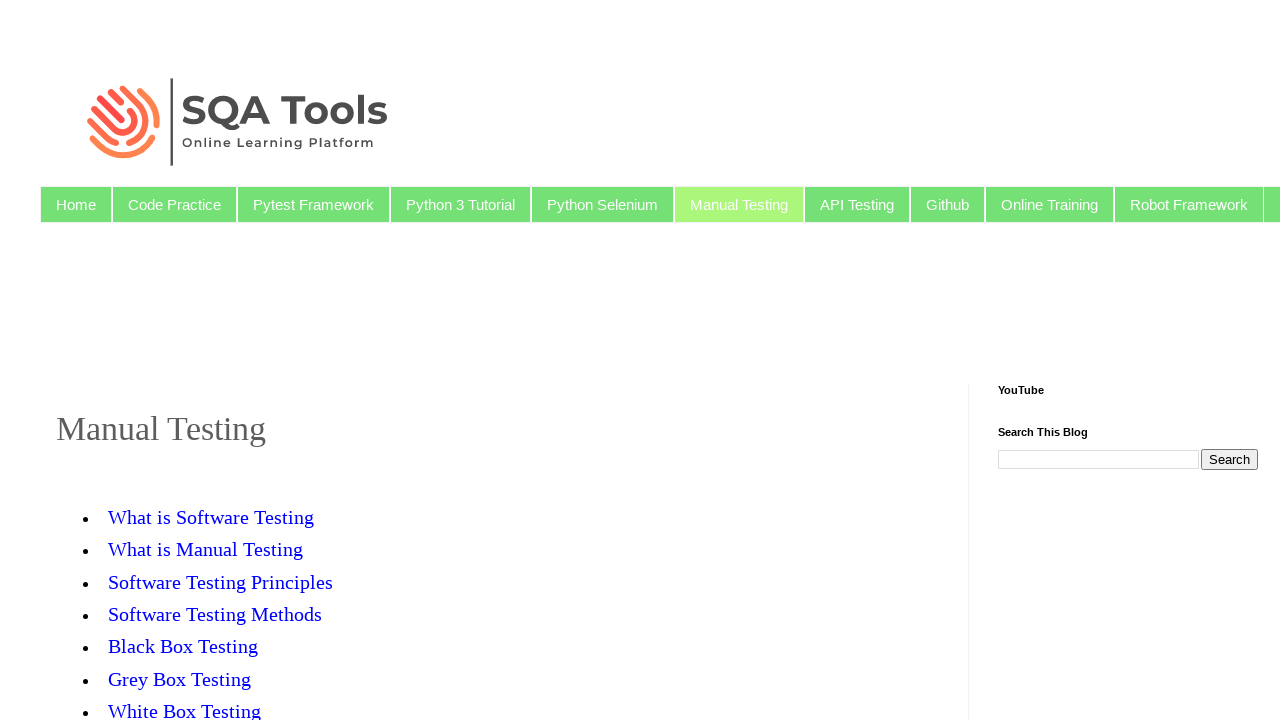

Clicked on Software Testing Principles link at (220, 582) on xpath=//a[text()='Software Testing Principles']
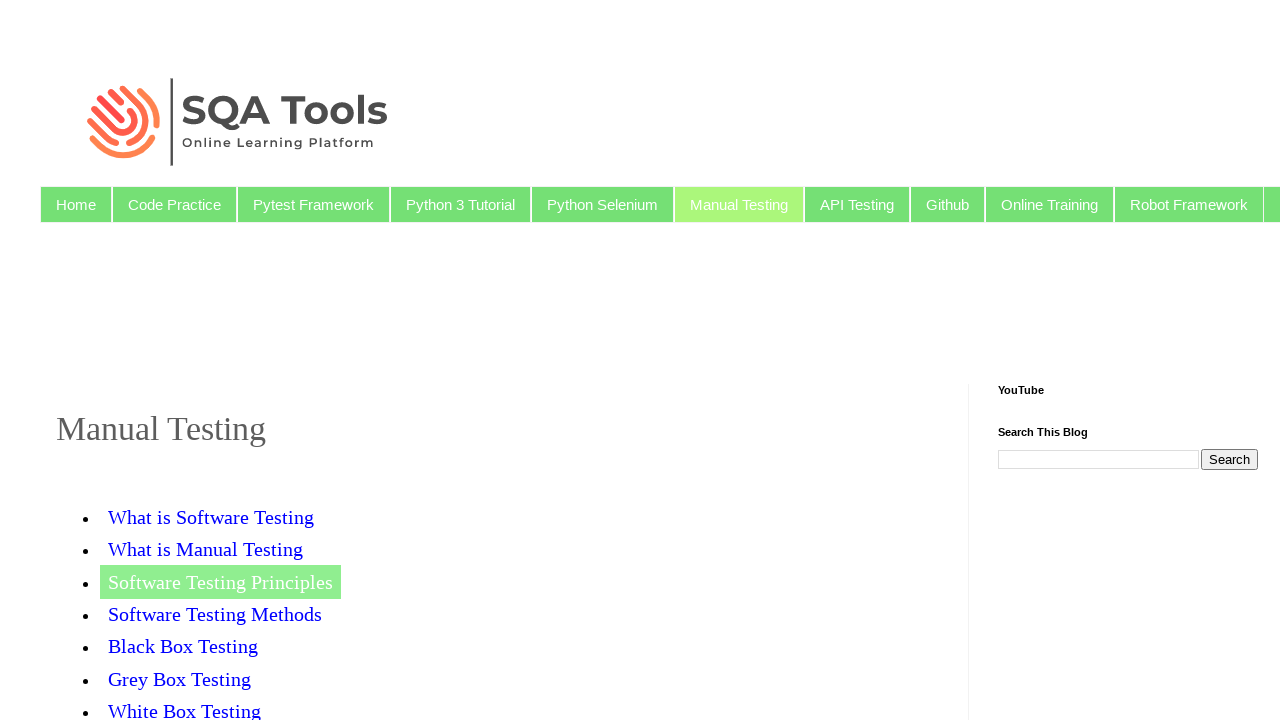

New window/tab opened after clicking Software Testing Principles link at (220, 582) on xpath=//a[text()='Software Testing Principles']
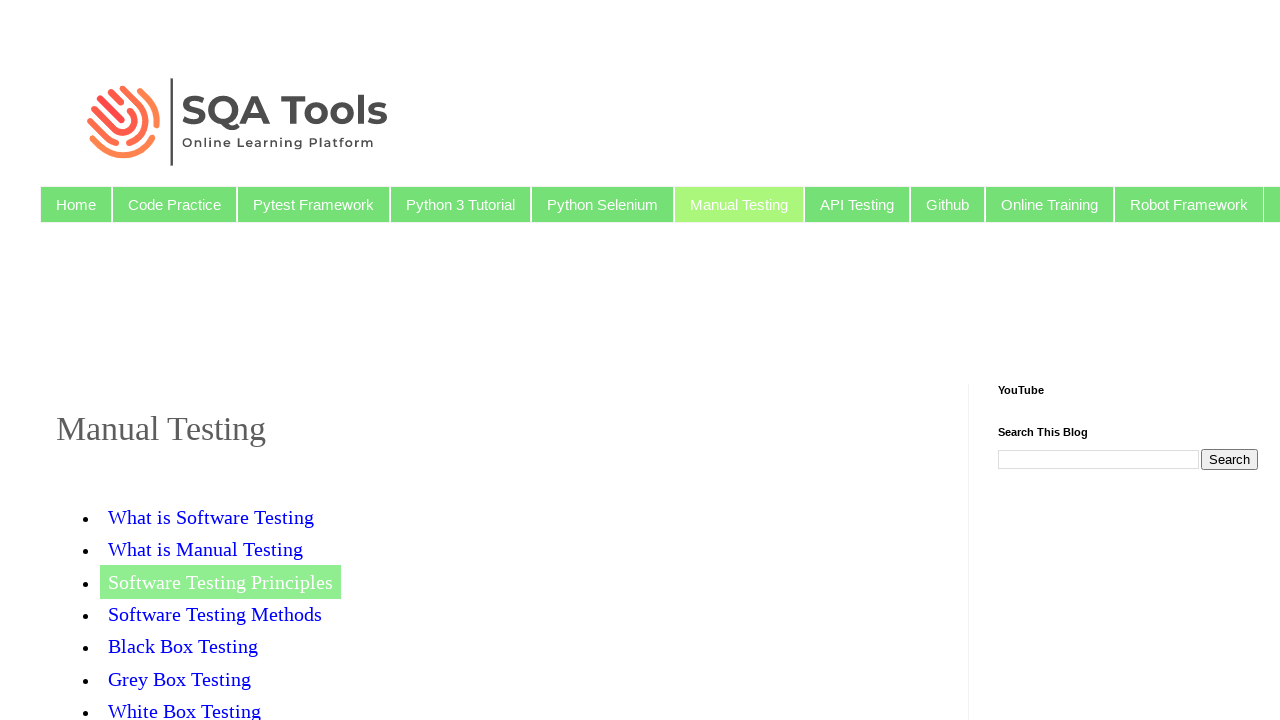

Switched to new page/tab
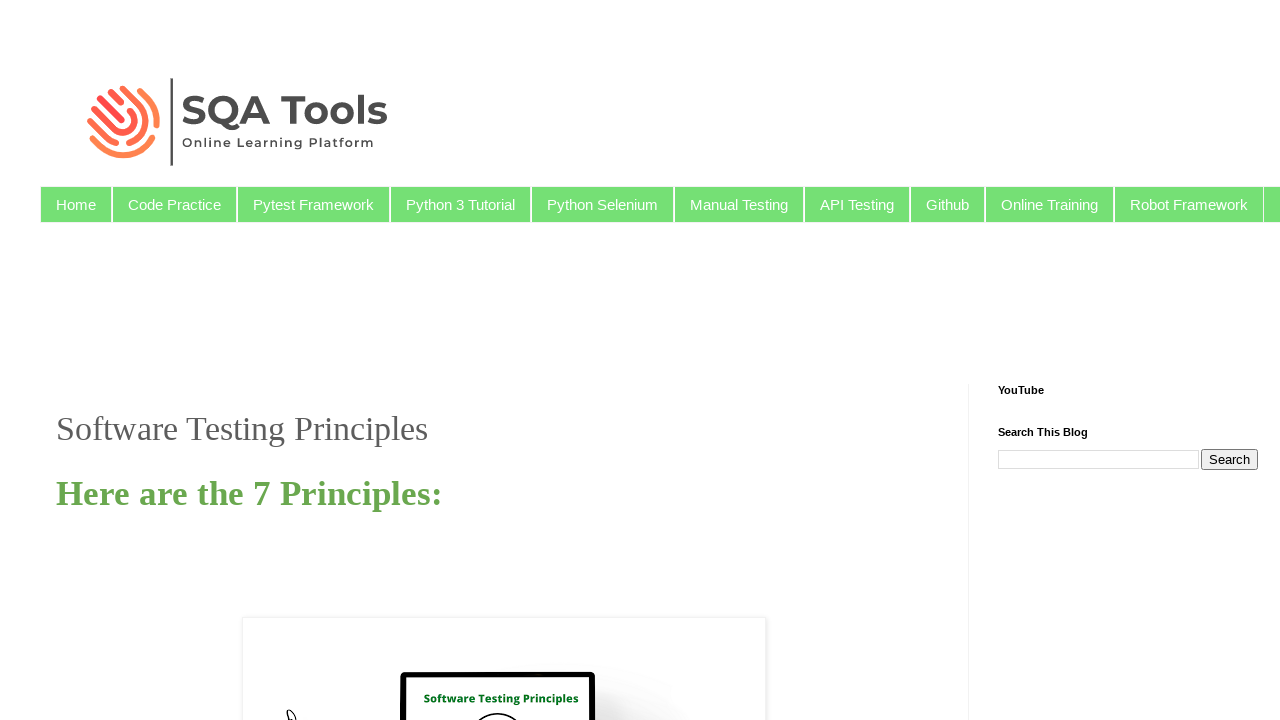

Header 'Here are the 7 Principles:' became visible in new window
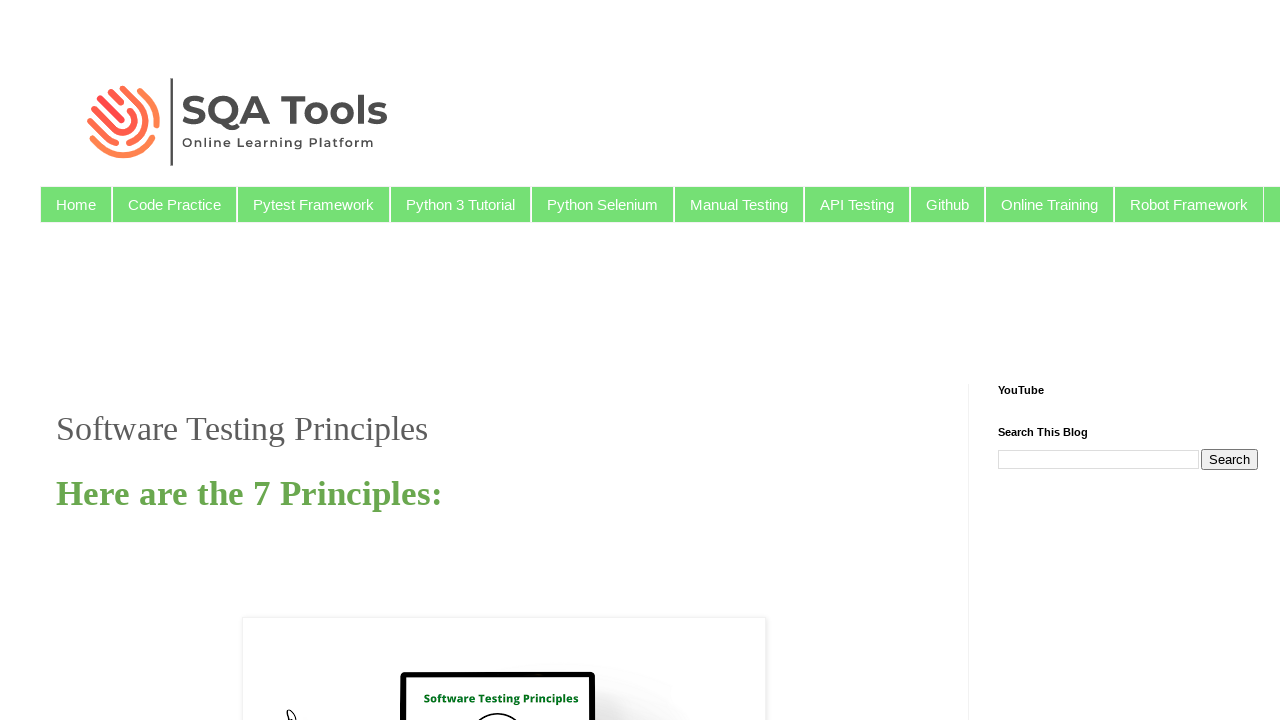

Filled search box with 'python selenium' in new window on input[name='q']
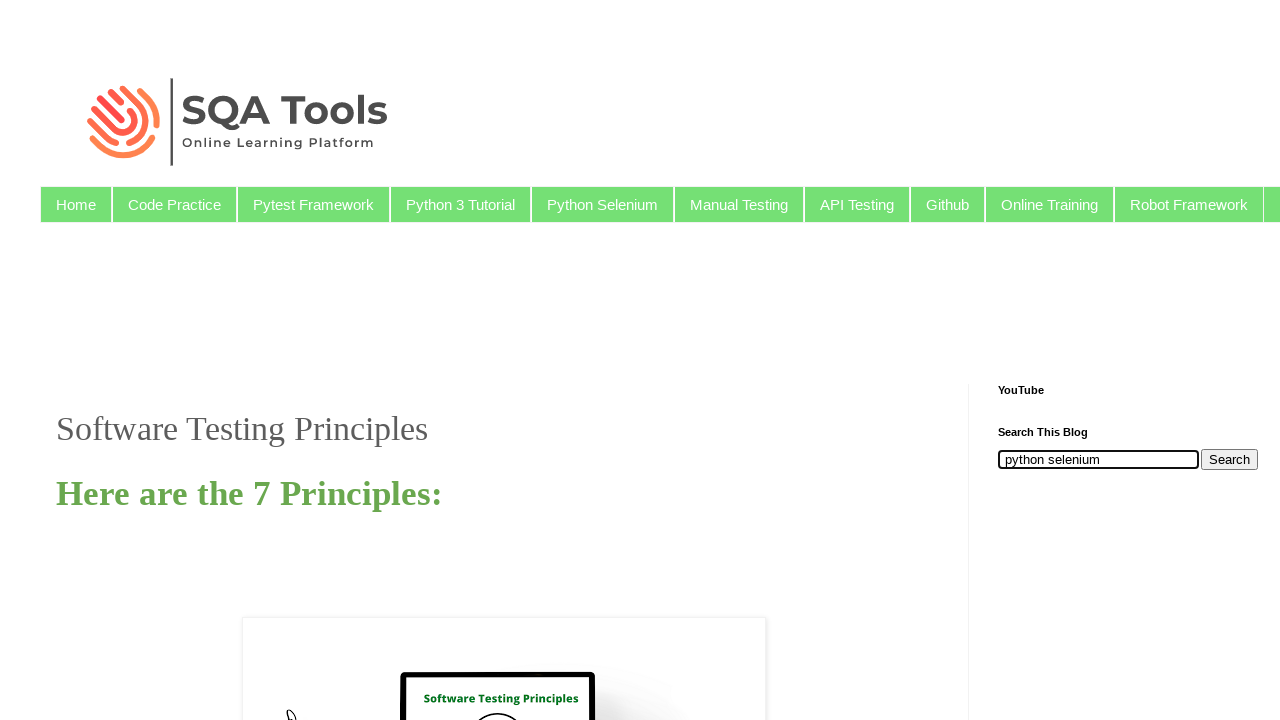

Closed the new window/tab
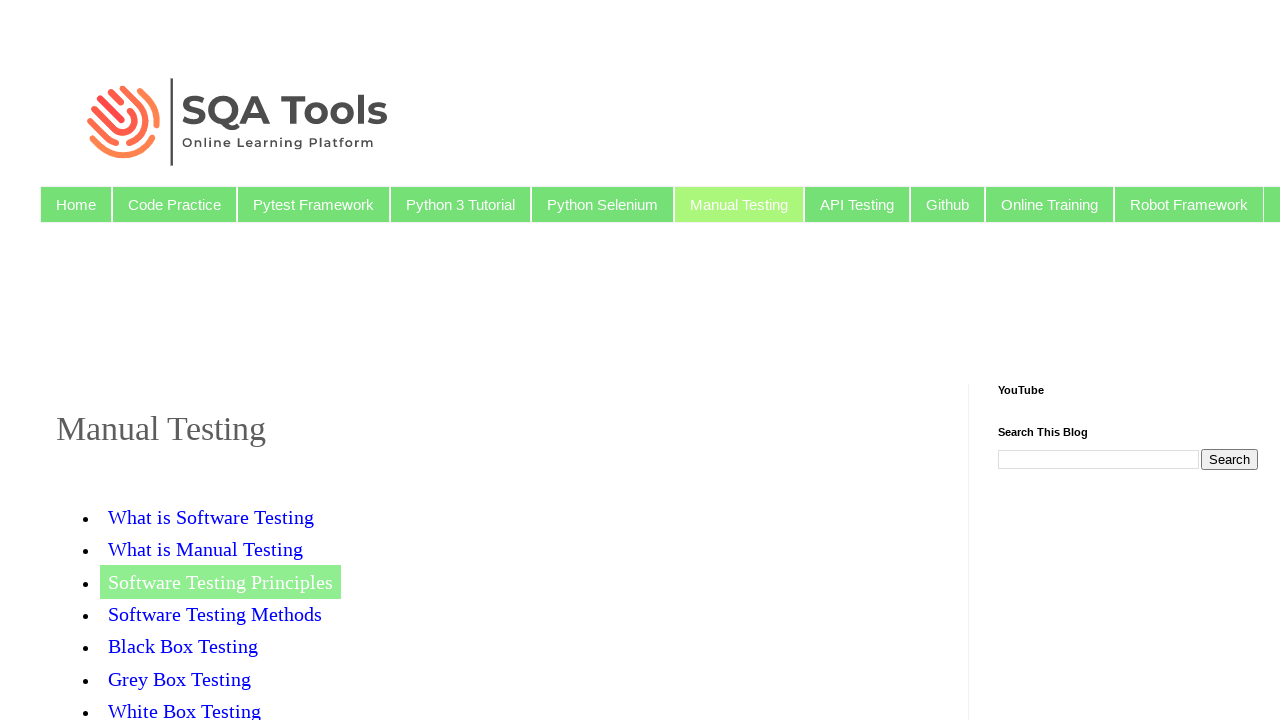

Clicked Home link in original window at (76, 204) on xpath=//li//a[text()='Home']
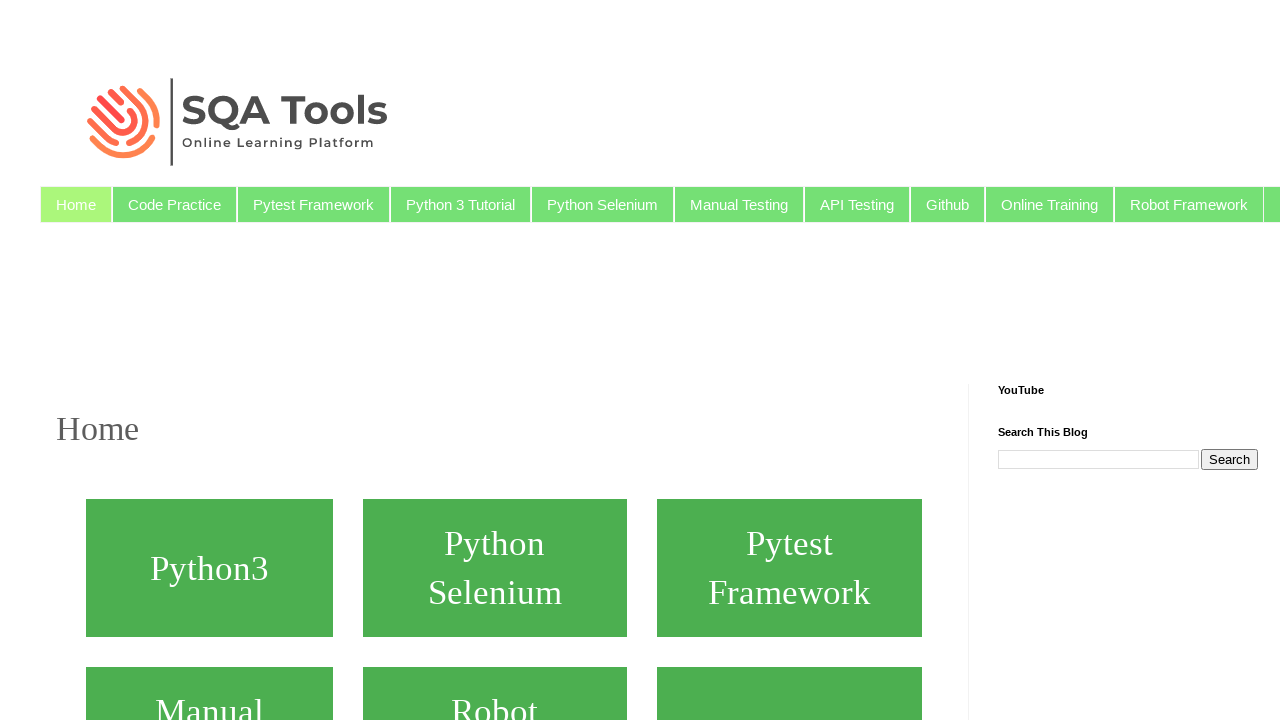

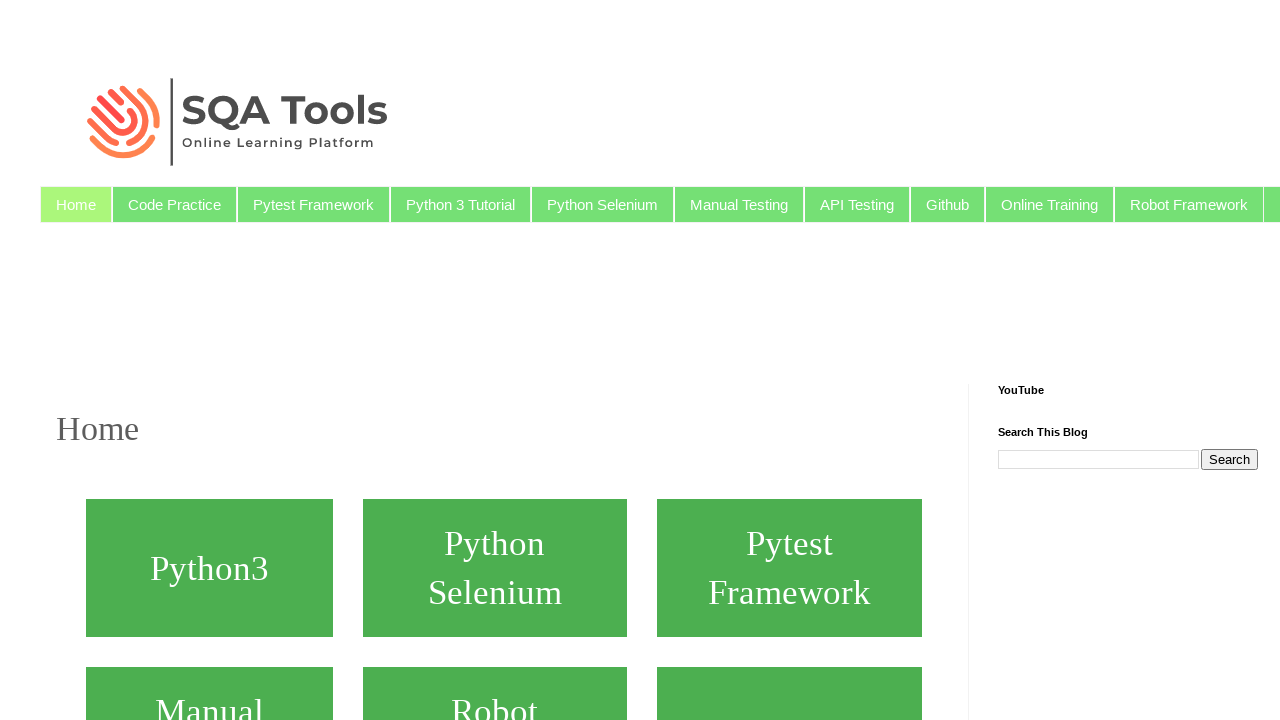